Tests iframe interaction by switching to an iframe, extracting a code, entering it in the main page input field, and verifying success

Starting URL: https://savkk.github.io/selenium-practice/

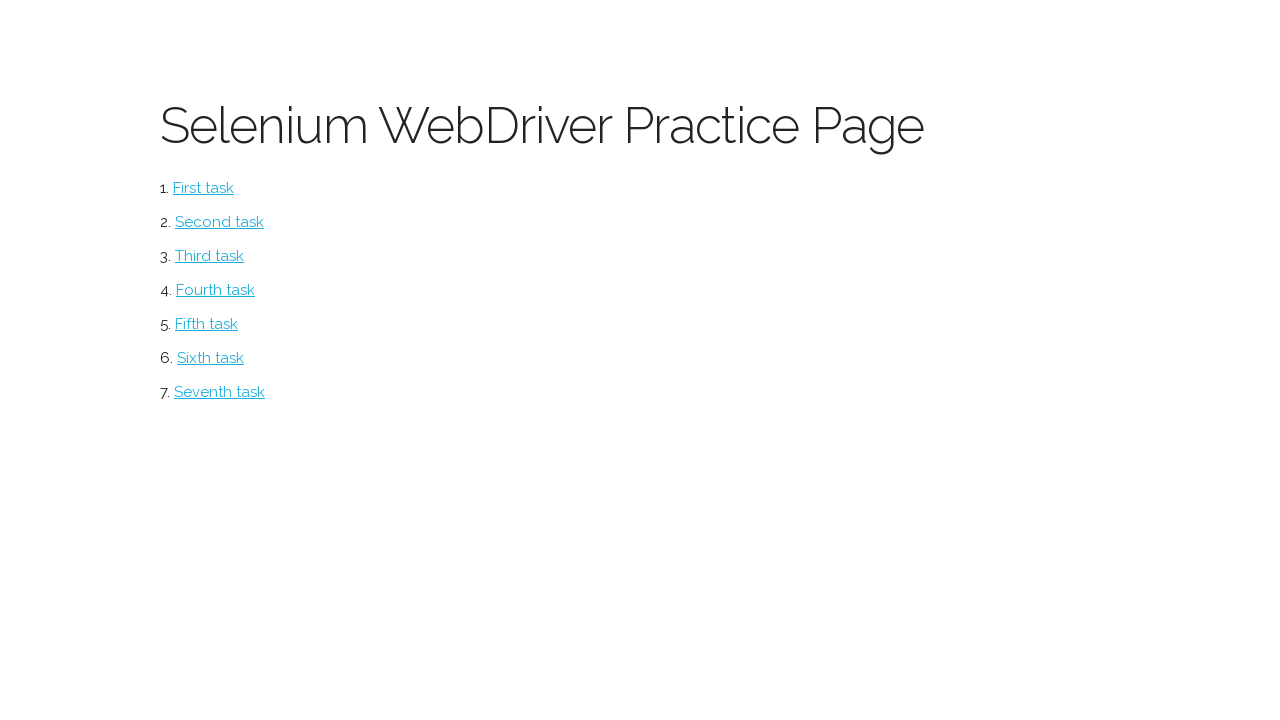

Clicked iframe button at (206, 324) on #iframe
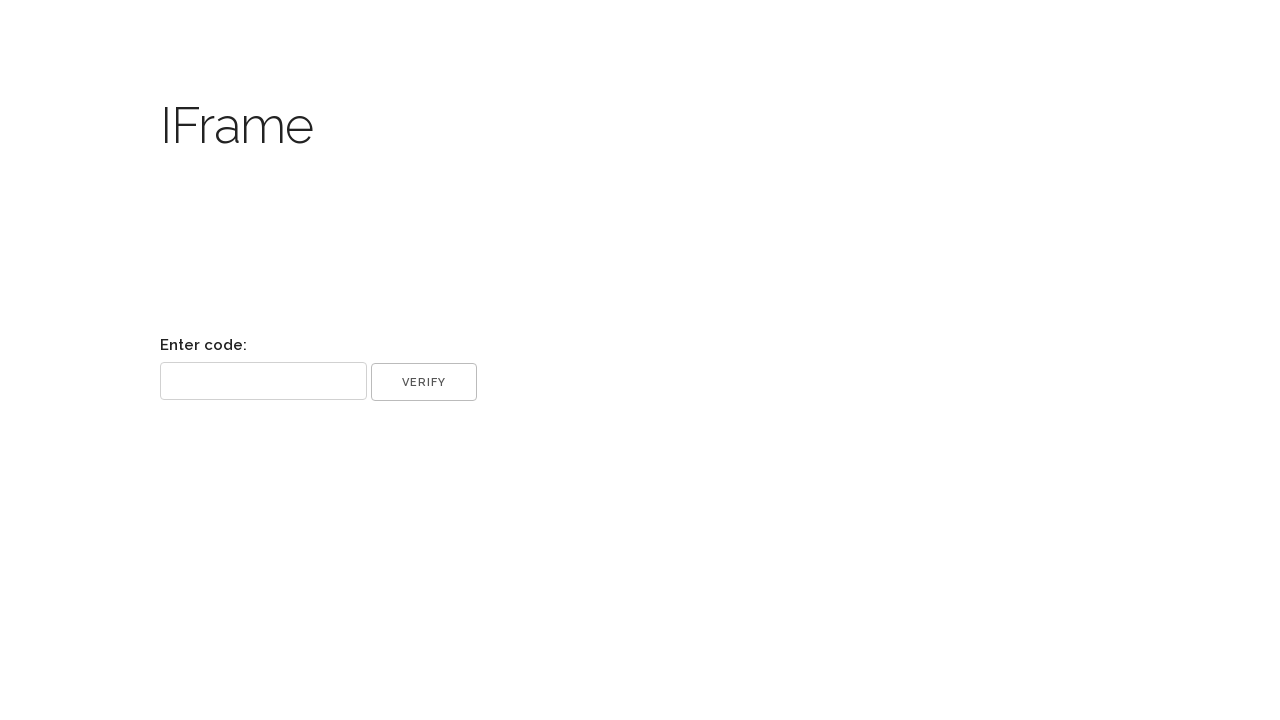

Located iframe with code
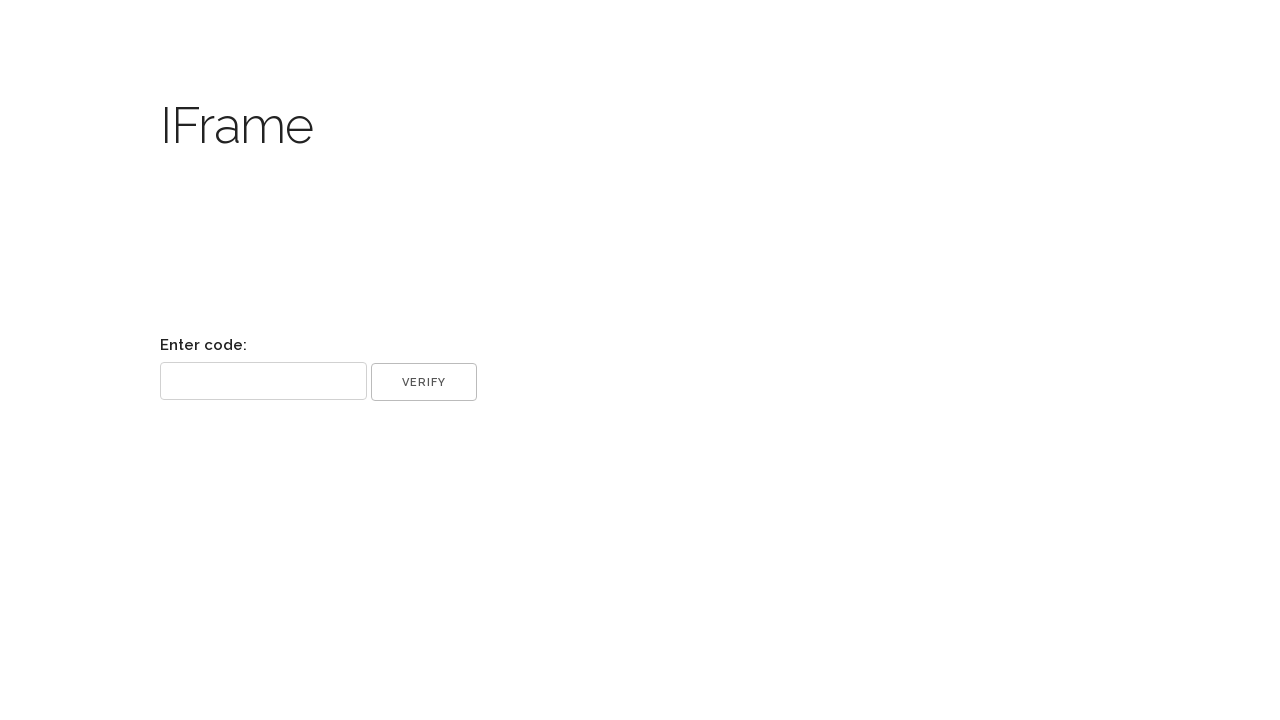

Extracted code text from iframe
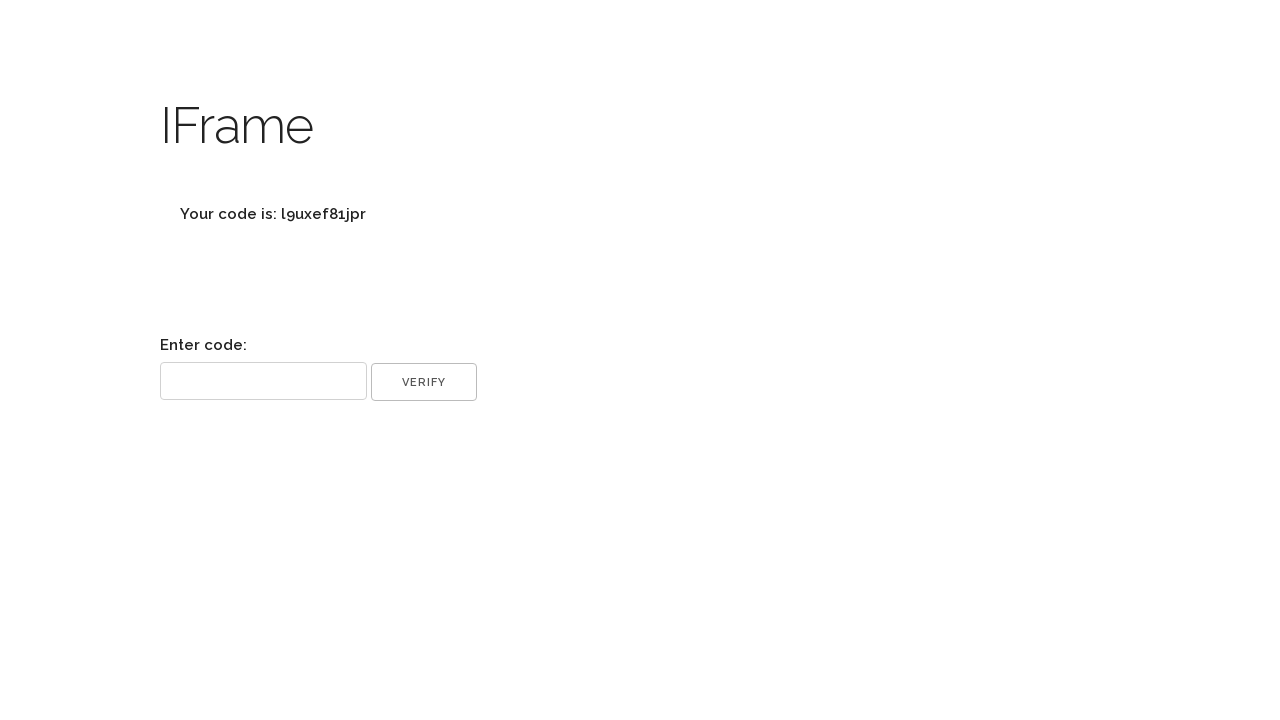

Processed iframe code by removing prefix
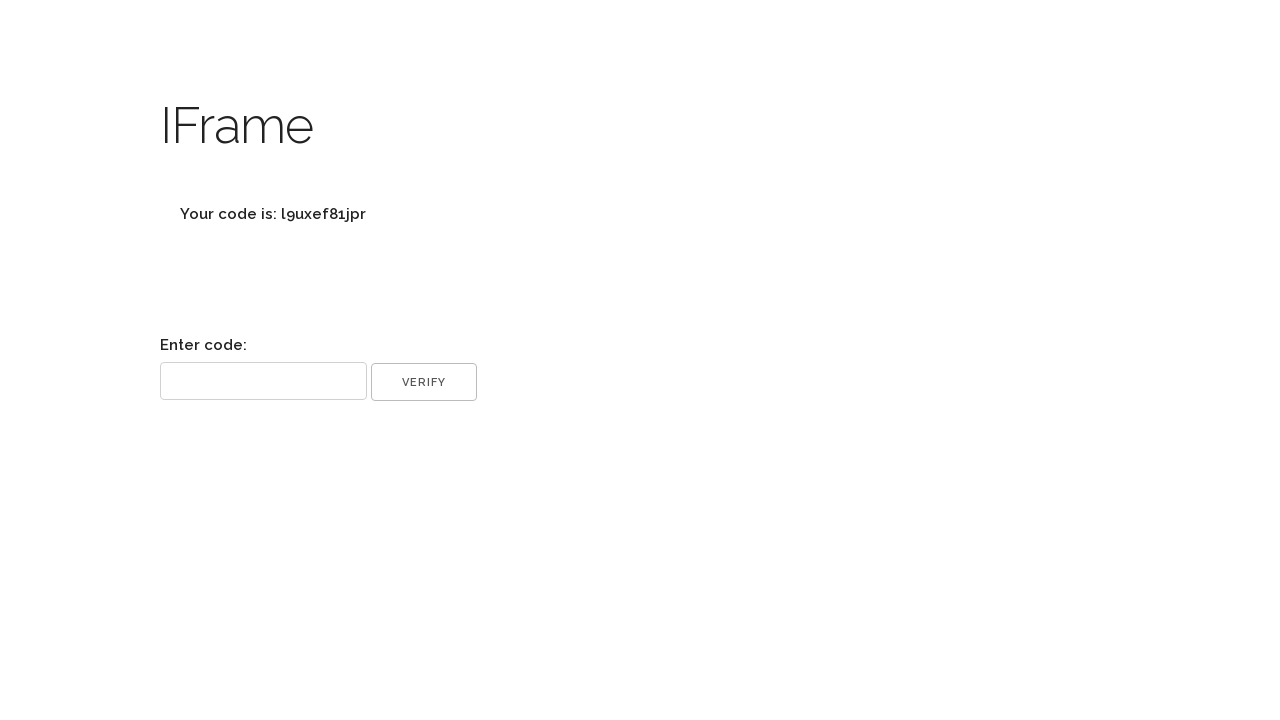

Filled code input field with extracted code on input[name='code']
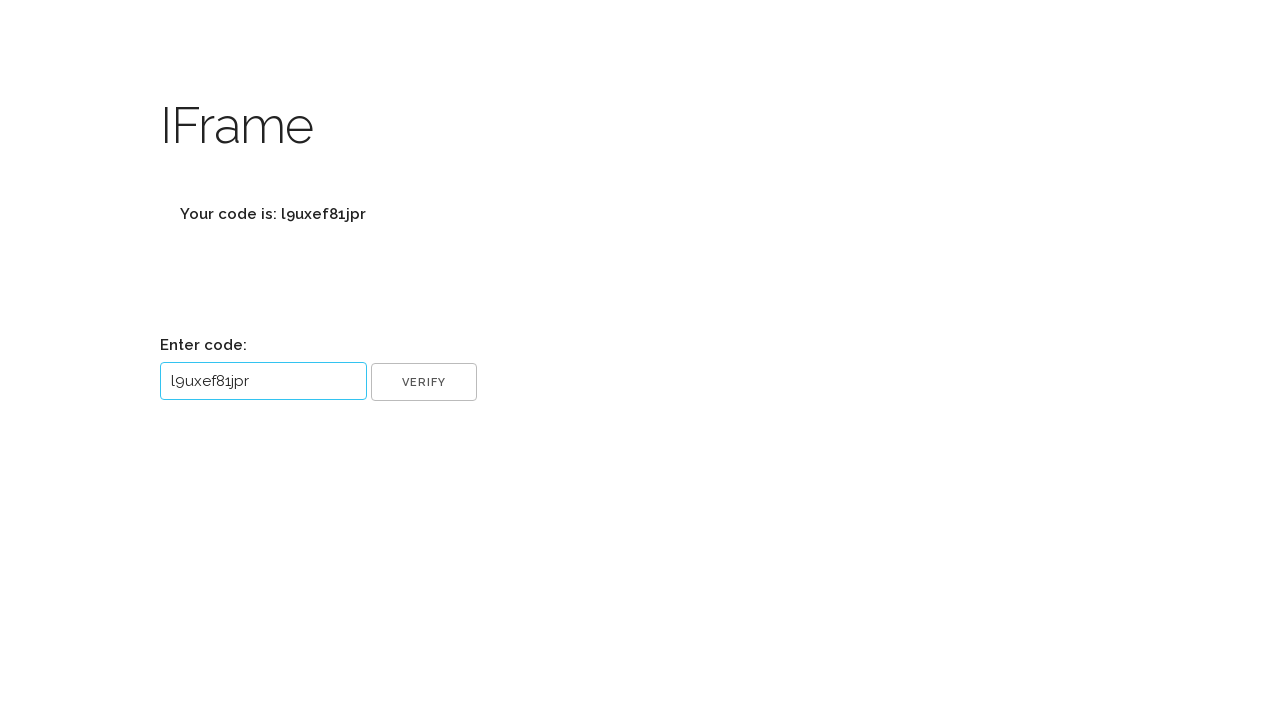

Clicked OK button to submit code at (424, 382) on input[name='ok']
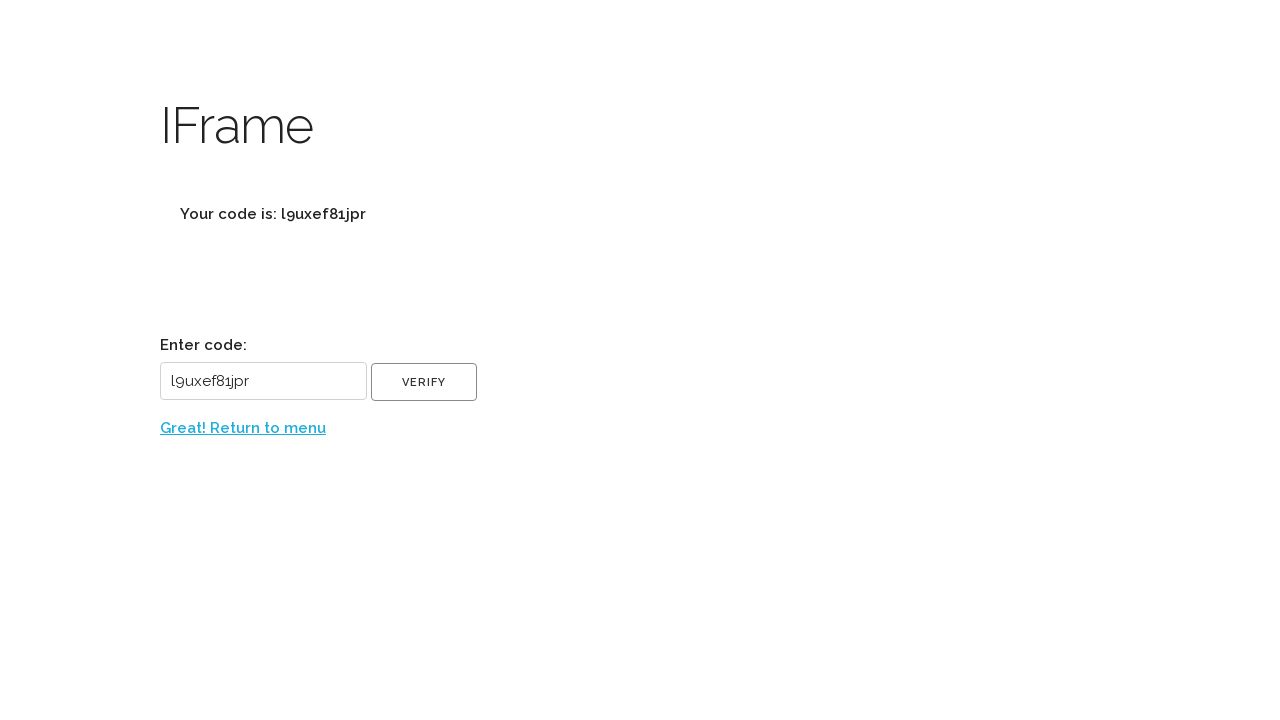

Verified success message 'Great! Return to menu' displayed
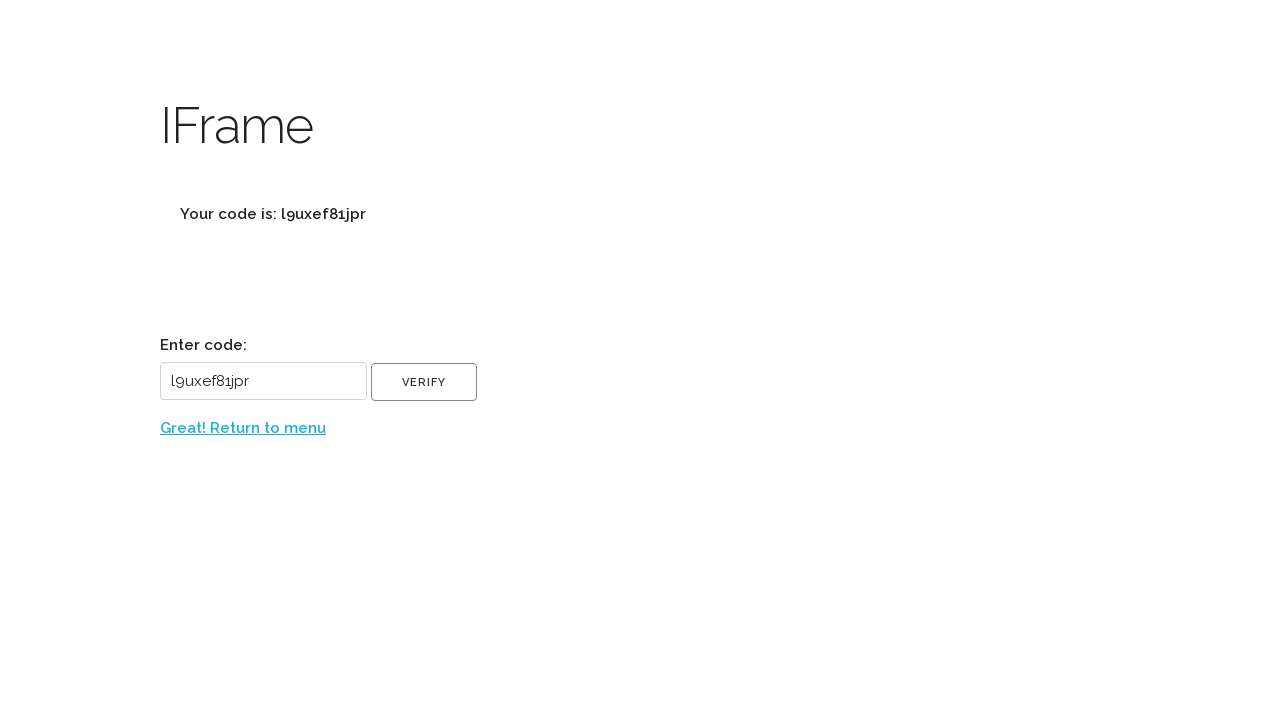

Clicked back link to return to menu at (243, 428) on xpath=//a
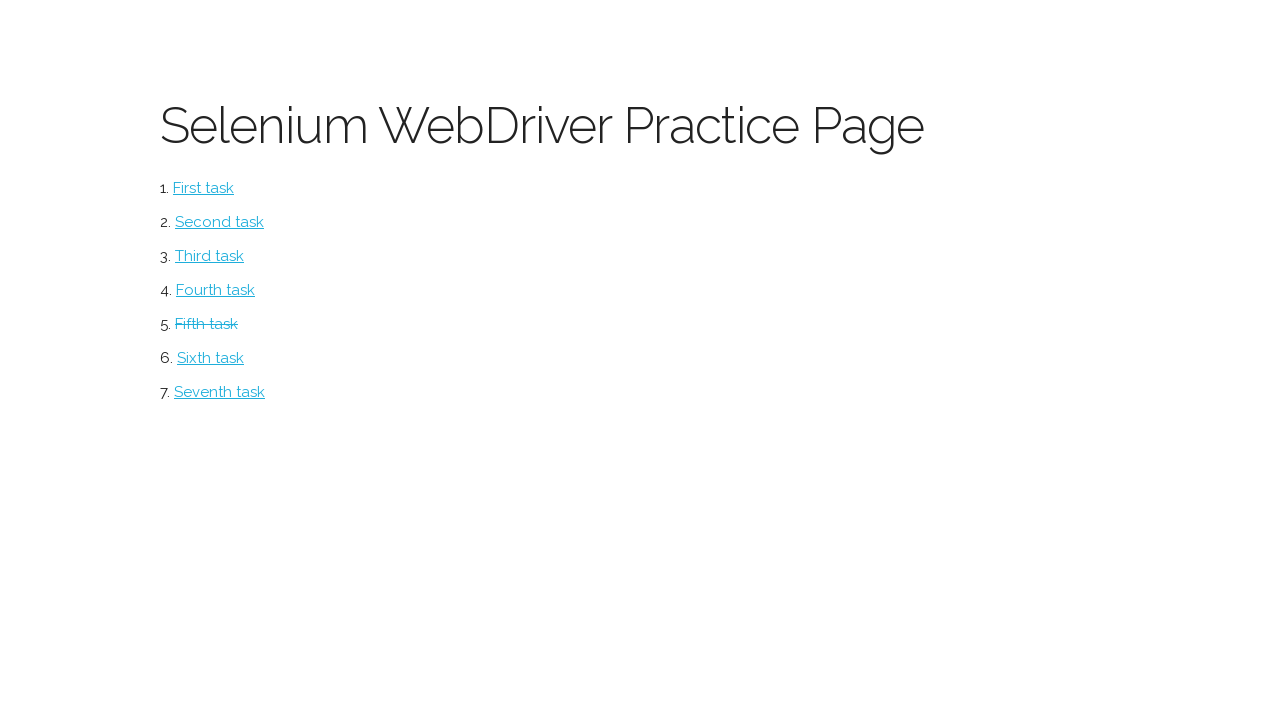

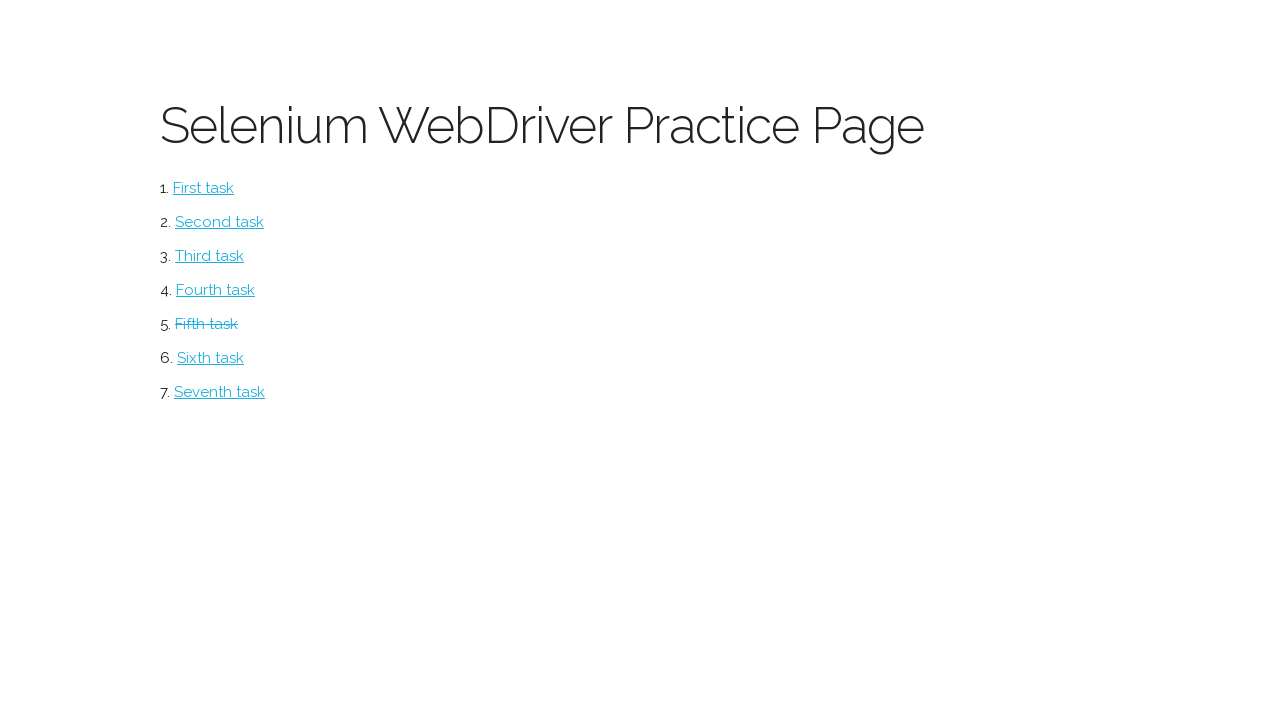